Simple navigation test that opens a website and verifies the page loads by checking the current URL is accessible.

Starting URL: https://www.vctcpune.com

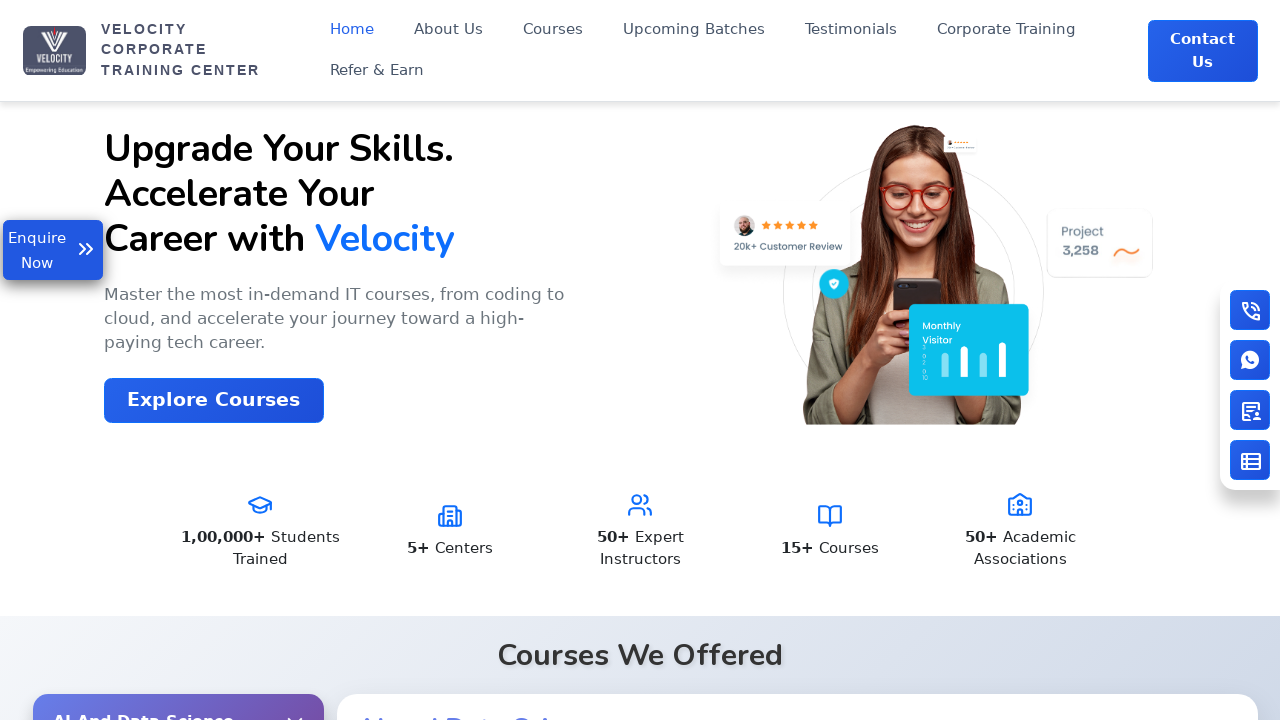

Waited for page DOM to finish loading
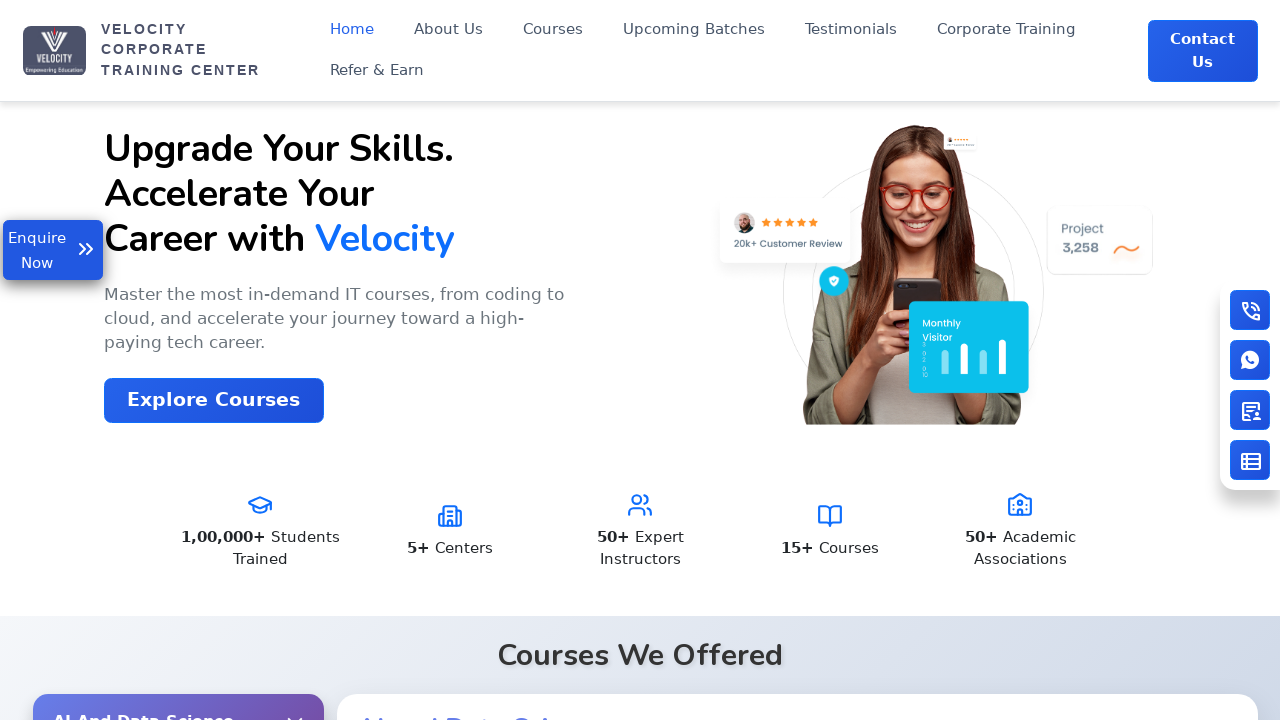

Retrieved current URL from page
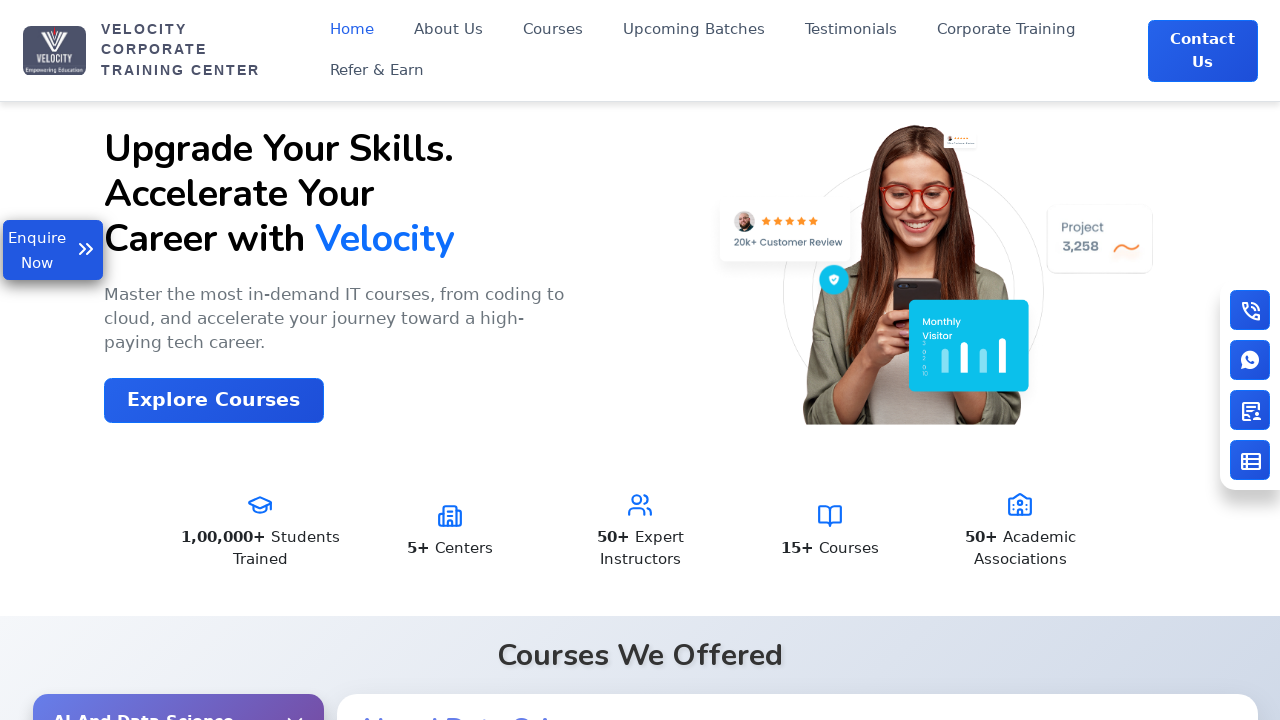

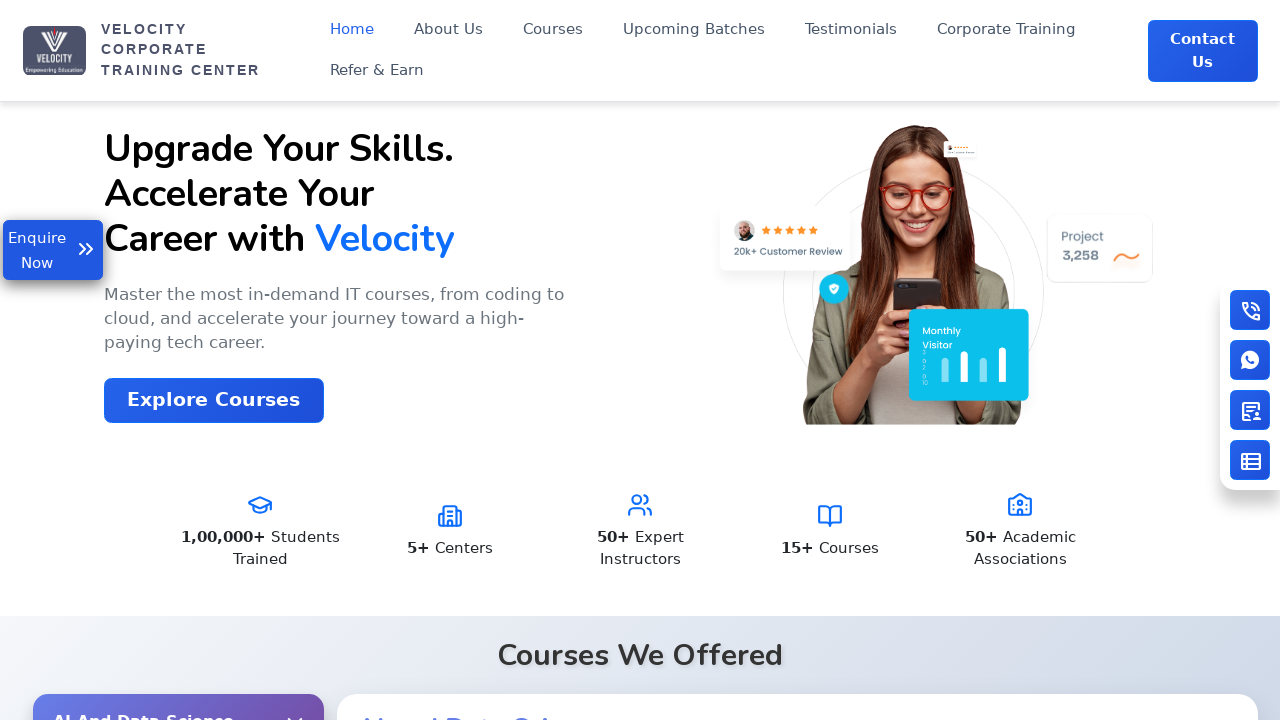